Tests selecting a speed option from a dropdown menu by clicking the speed button and selecting the "Slow" option

Starting URL: https://seleniumui.moderntester.pl/selectmenu.php

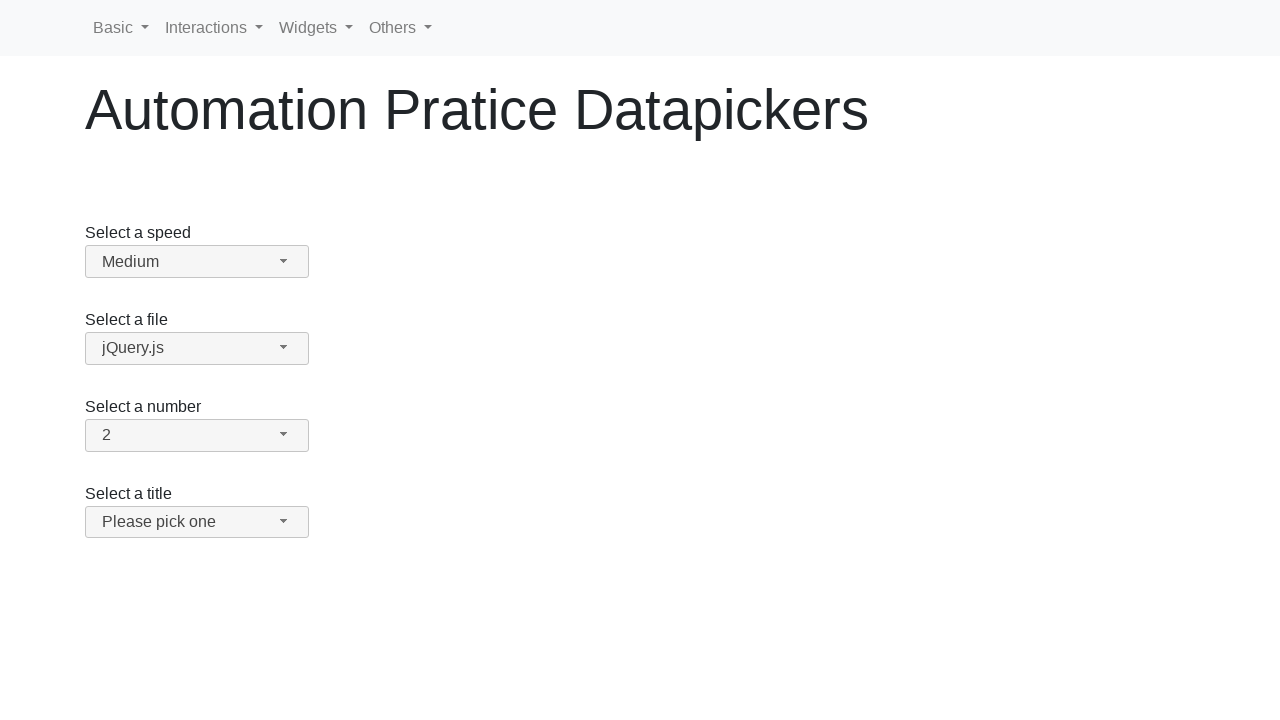

Navigated to select menu page
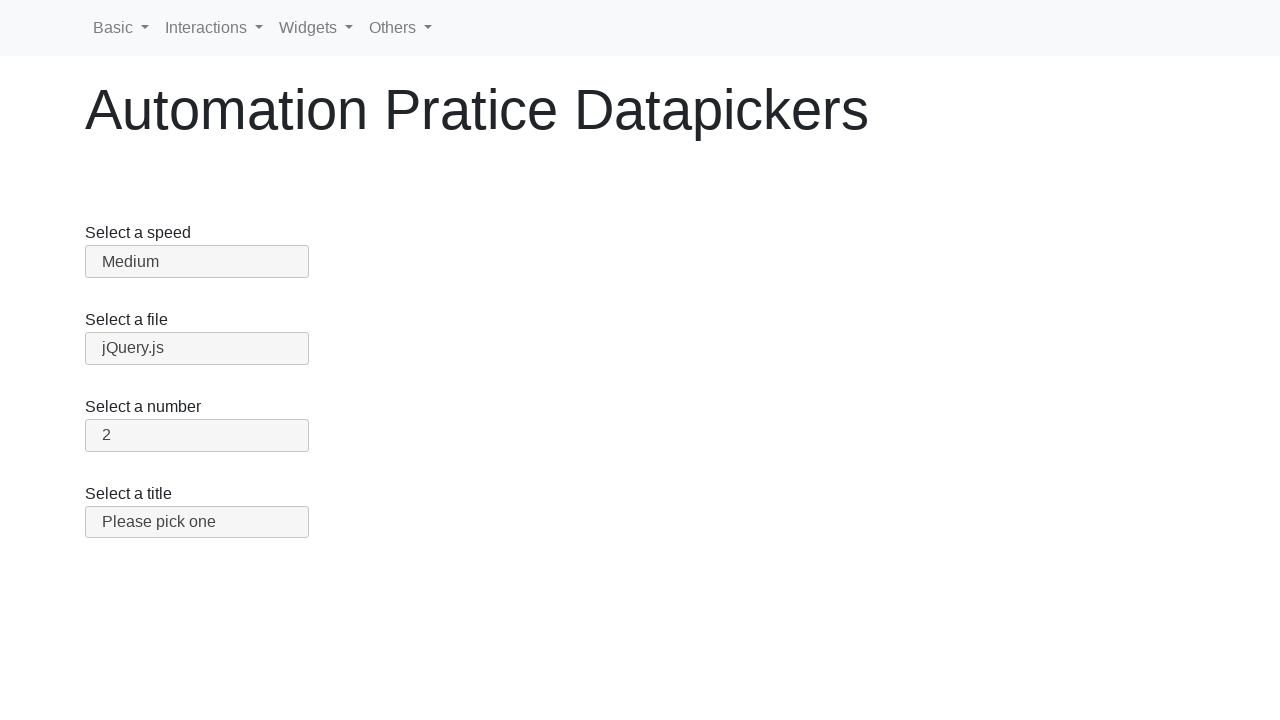

Clicked speed dropdown button to open menu at (197, 262) on #speed-button
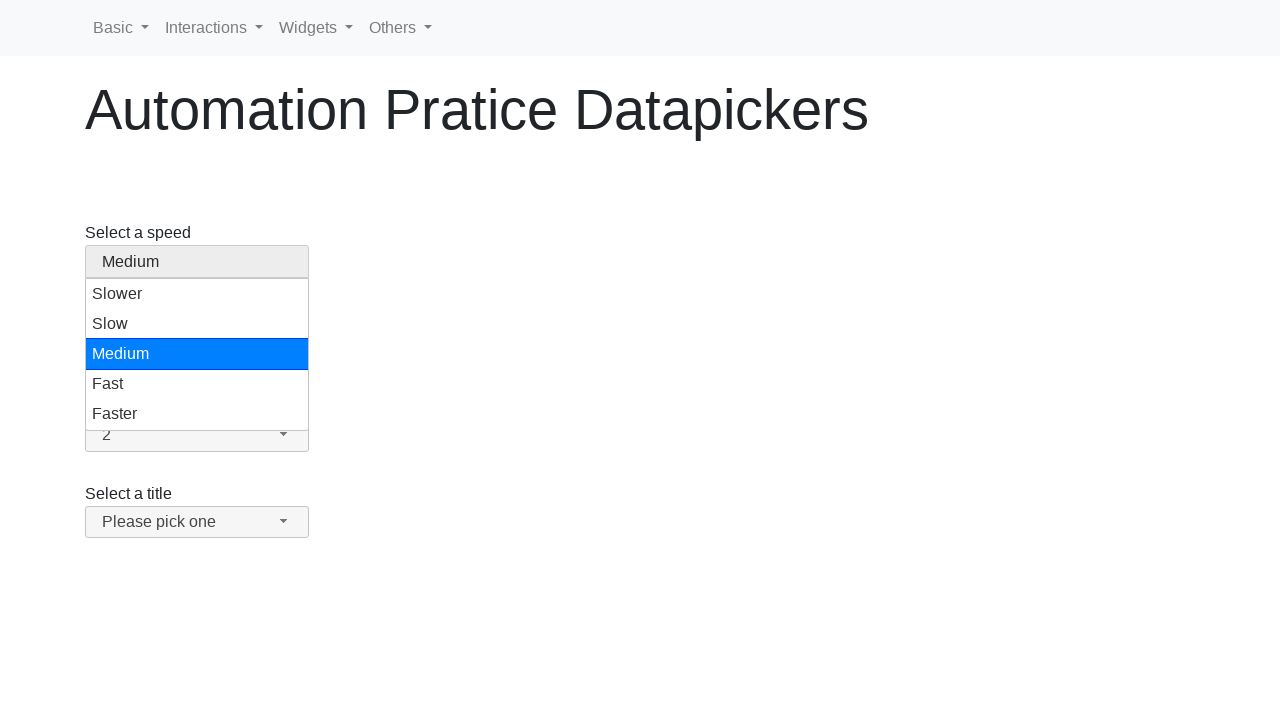

Selected 'Slow' option from speed dropdown menu at (197, 324) on #ui-id-2
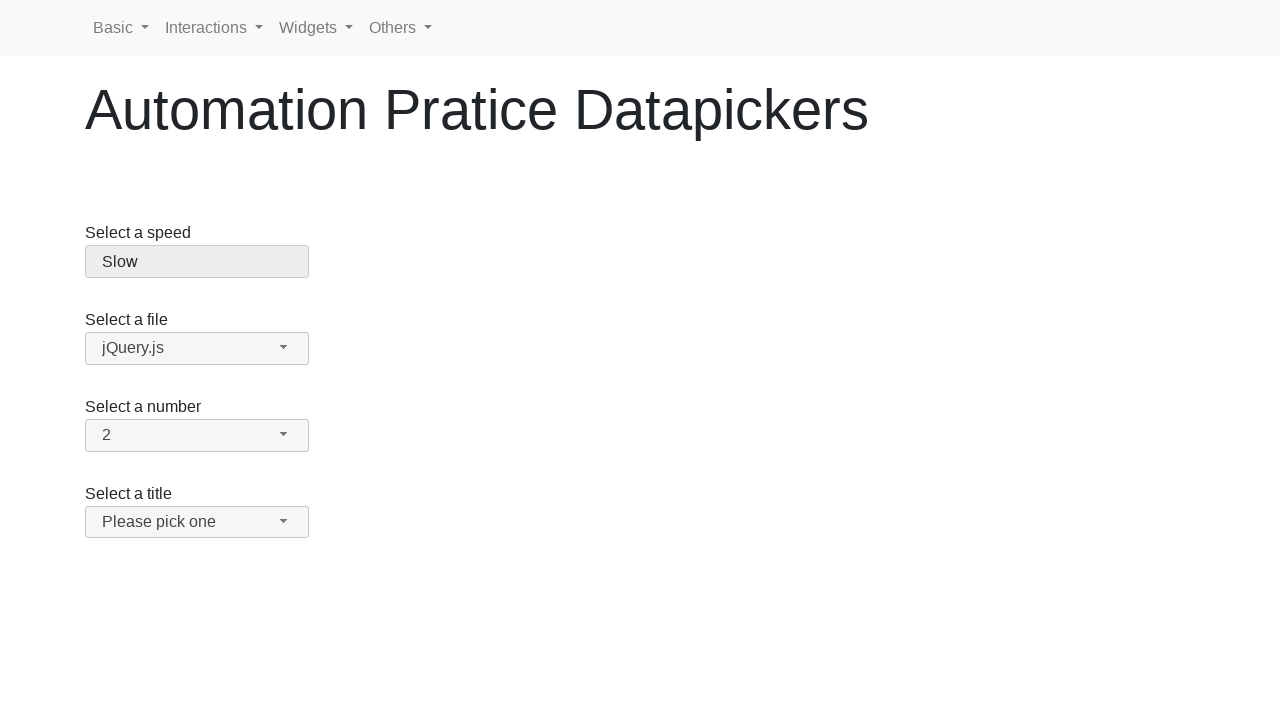

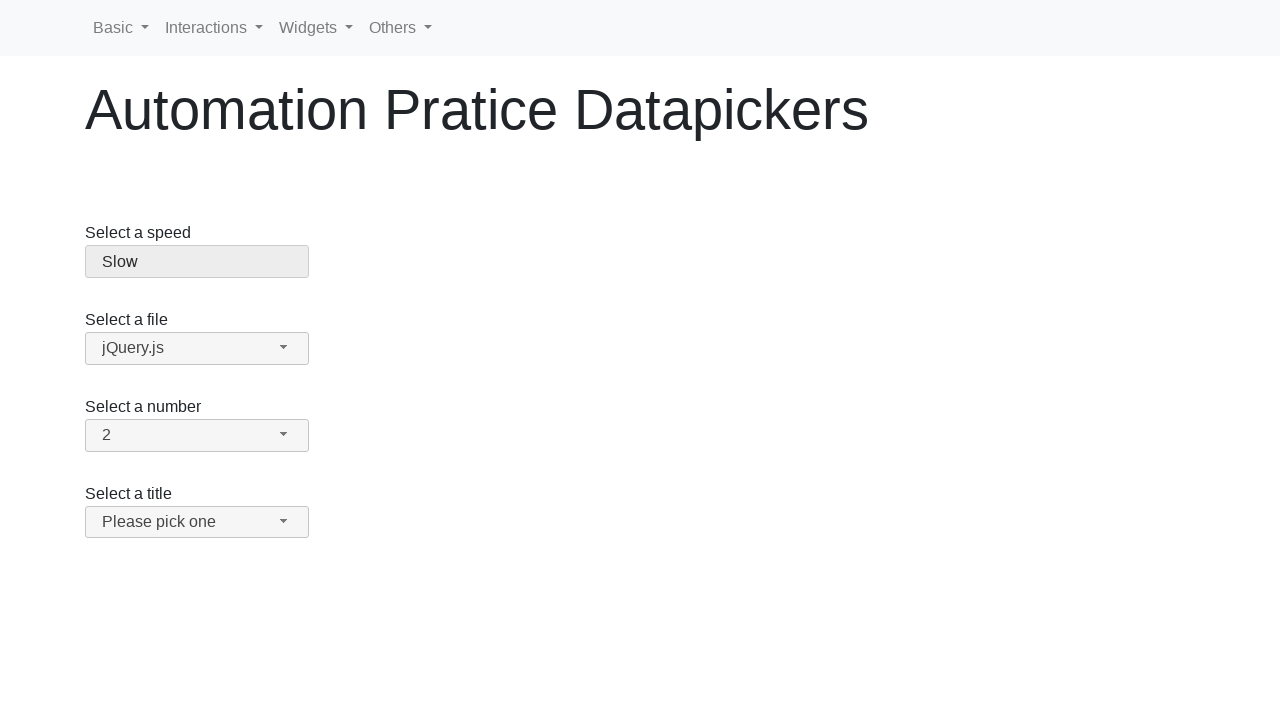